Tests explicit wait functionality by waiting for a price element to display "$100", then clicking a book button, calculating a mathematical answer based on a displayed value, and submitting the result.

Starting URL: http://suninjuly.github.io/explicit_wait2.html

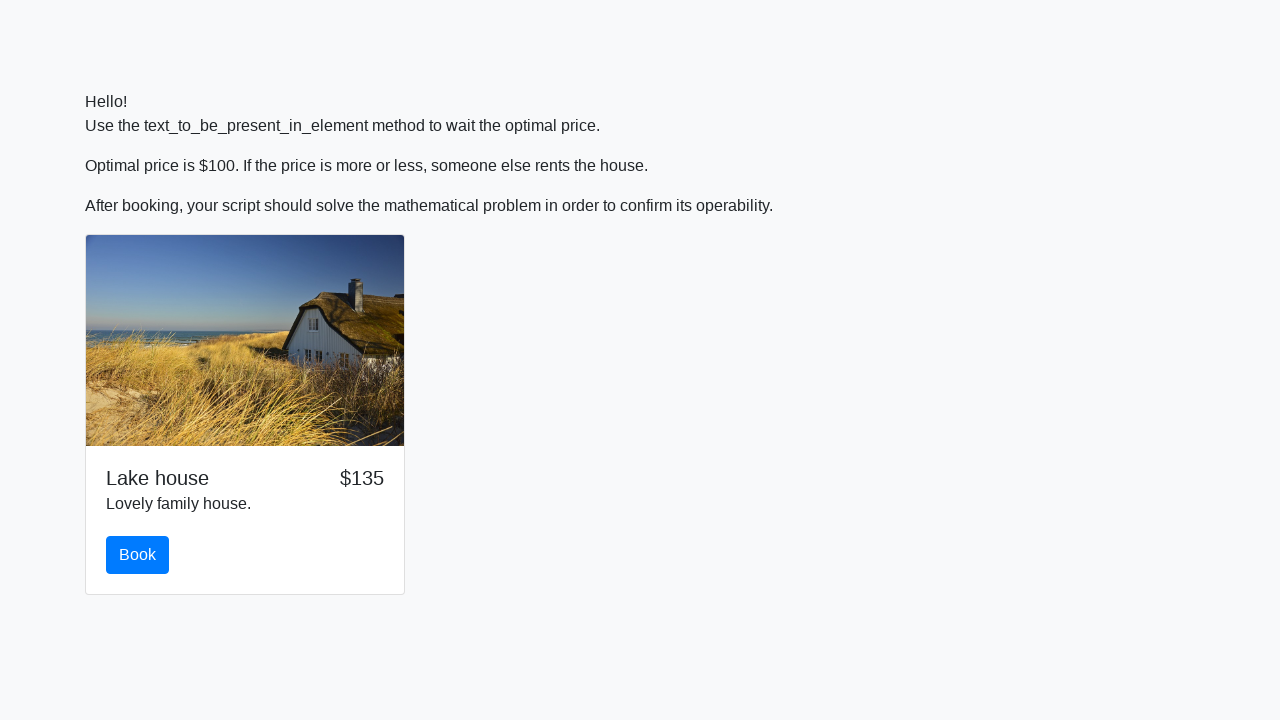

Waited for price element to display '$100'
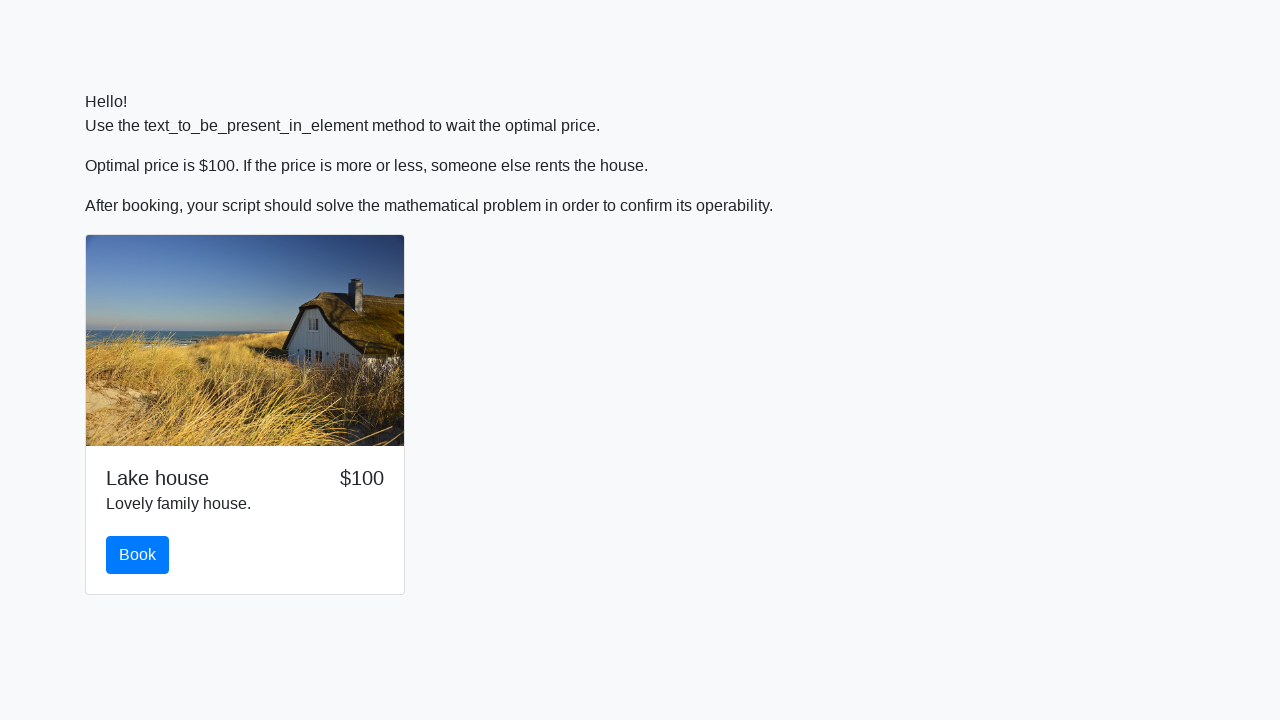

Clicked the book button at (138, 555) on #book
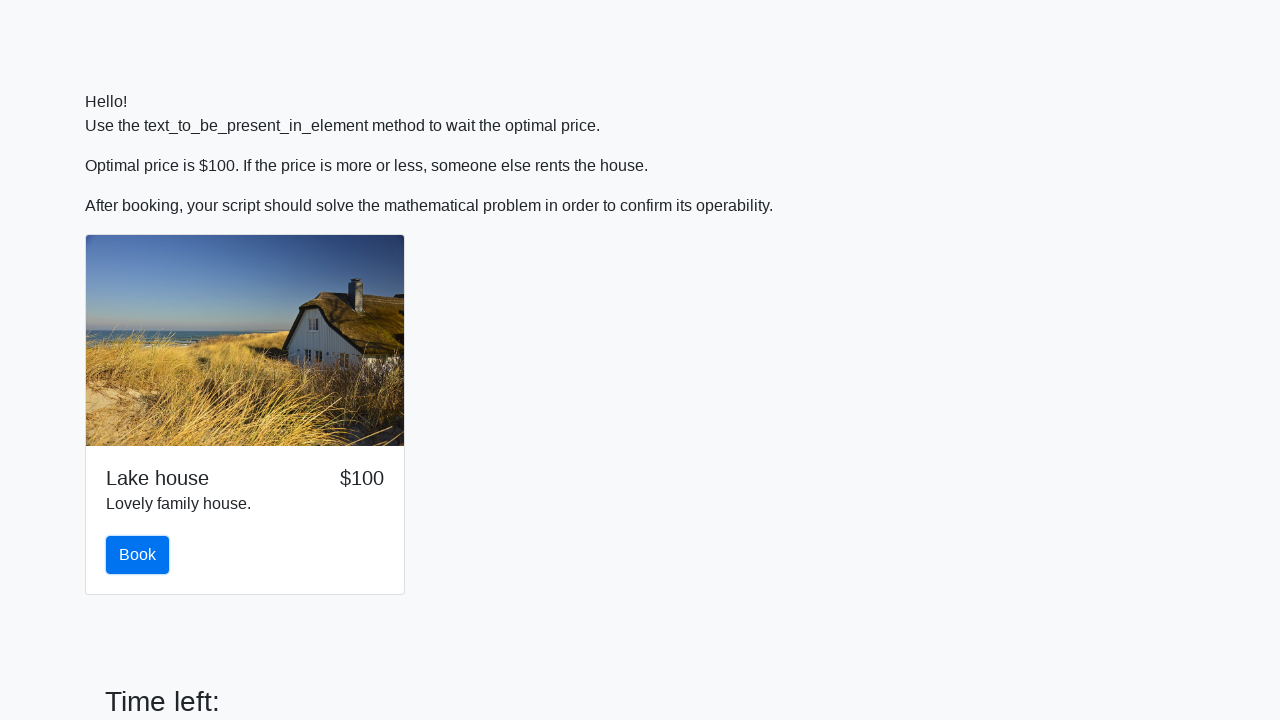

Retrieved input value: 96
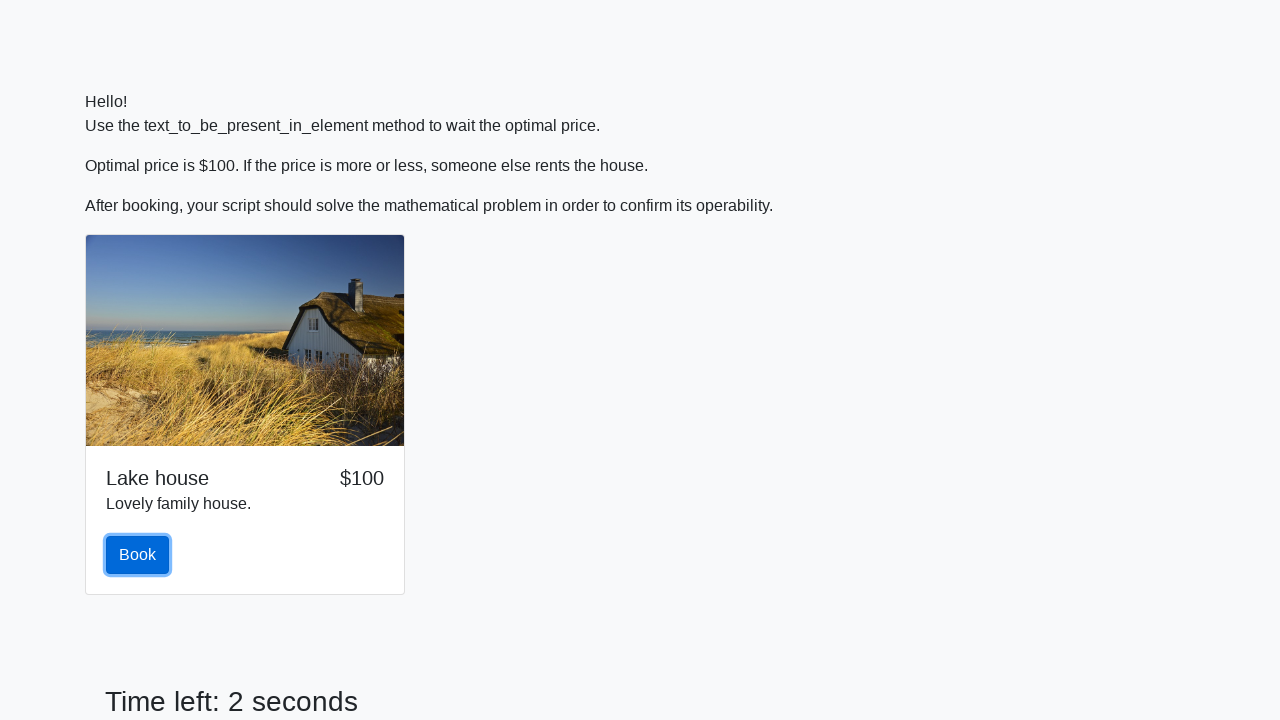

Calculated mathematical answer: 2.468358222178813
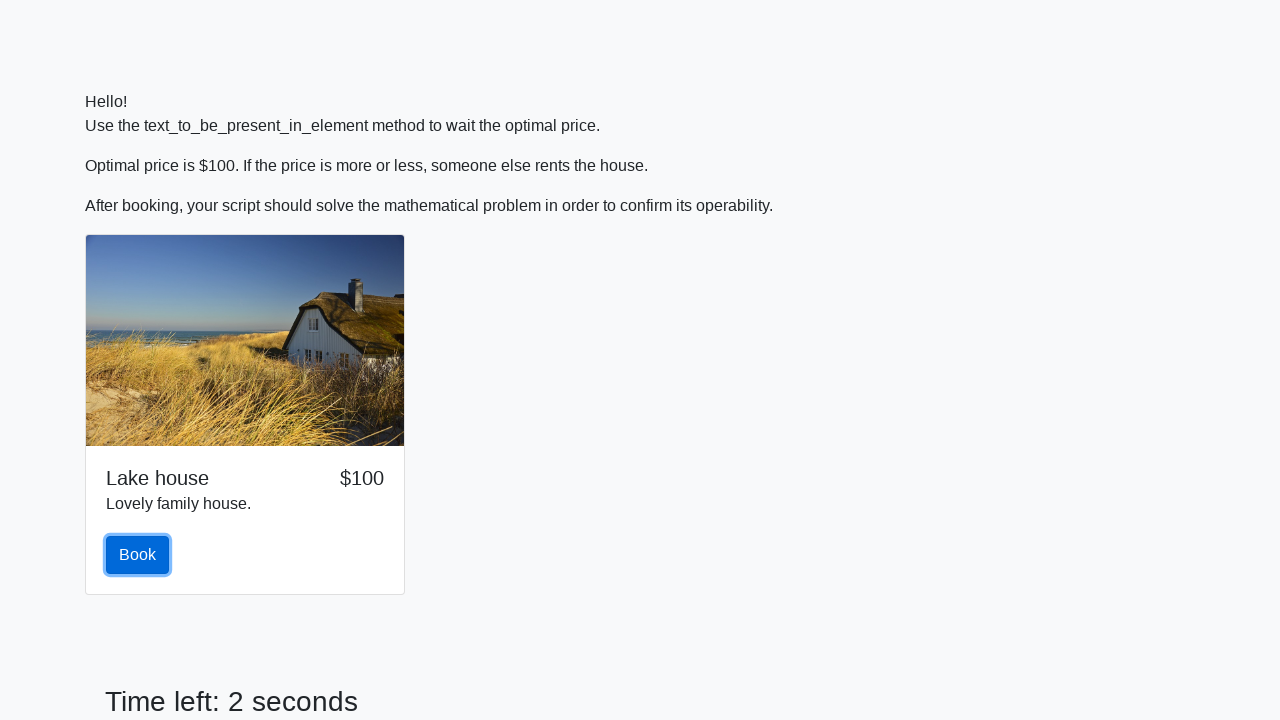

Filled answer field with calculated value on #answer
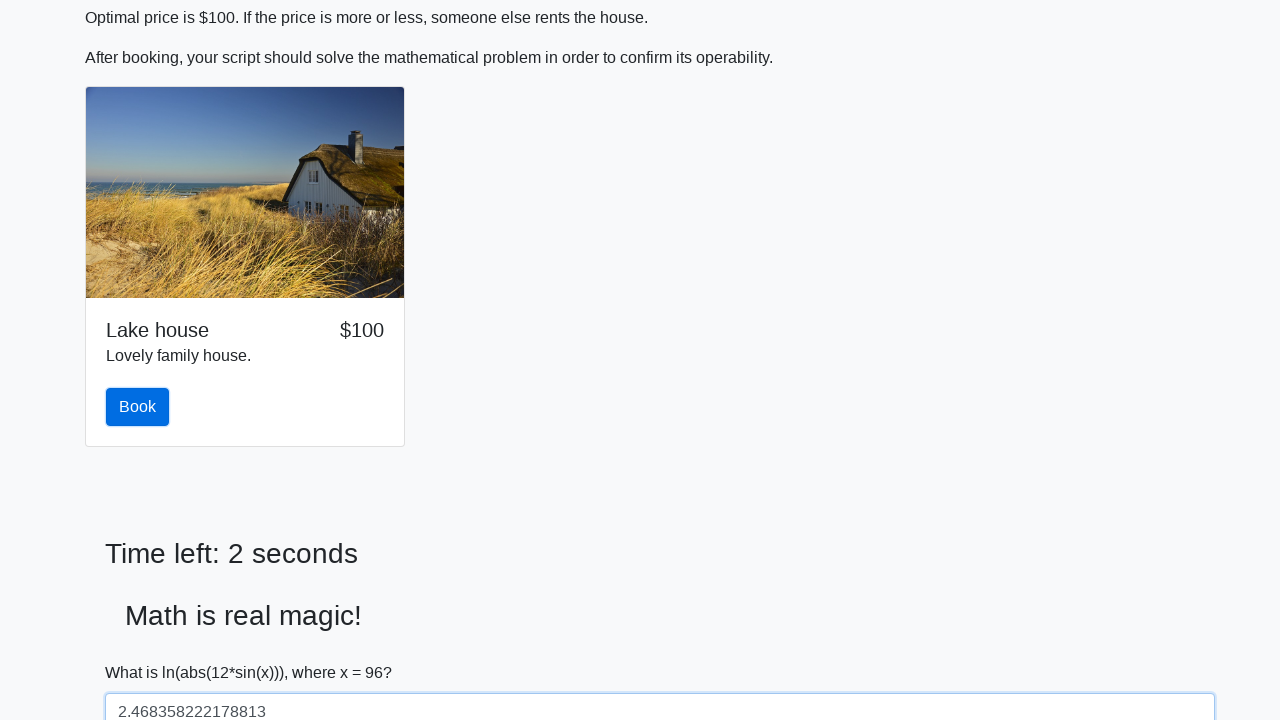

Clicked solve button to submit the answer at (143, 651) on #solve
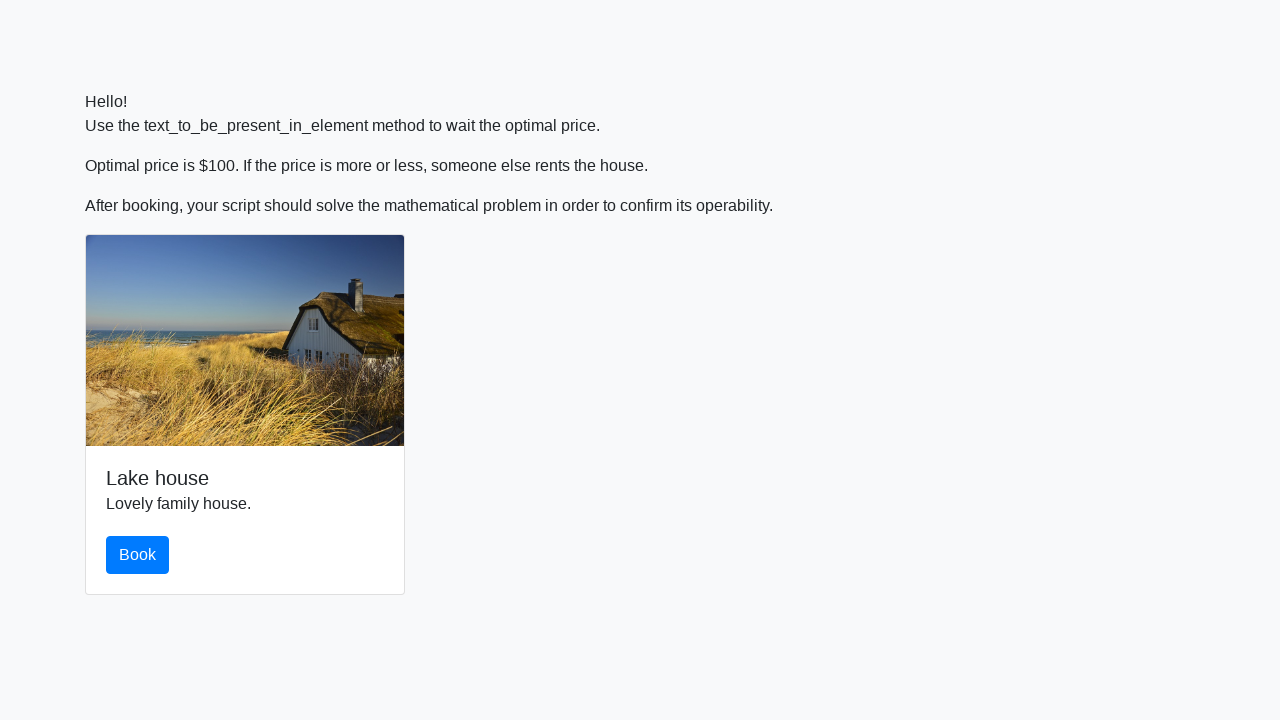

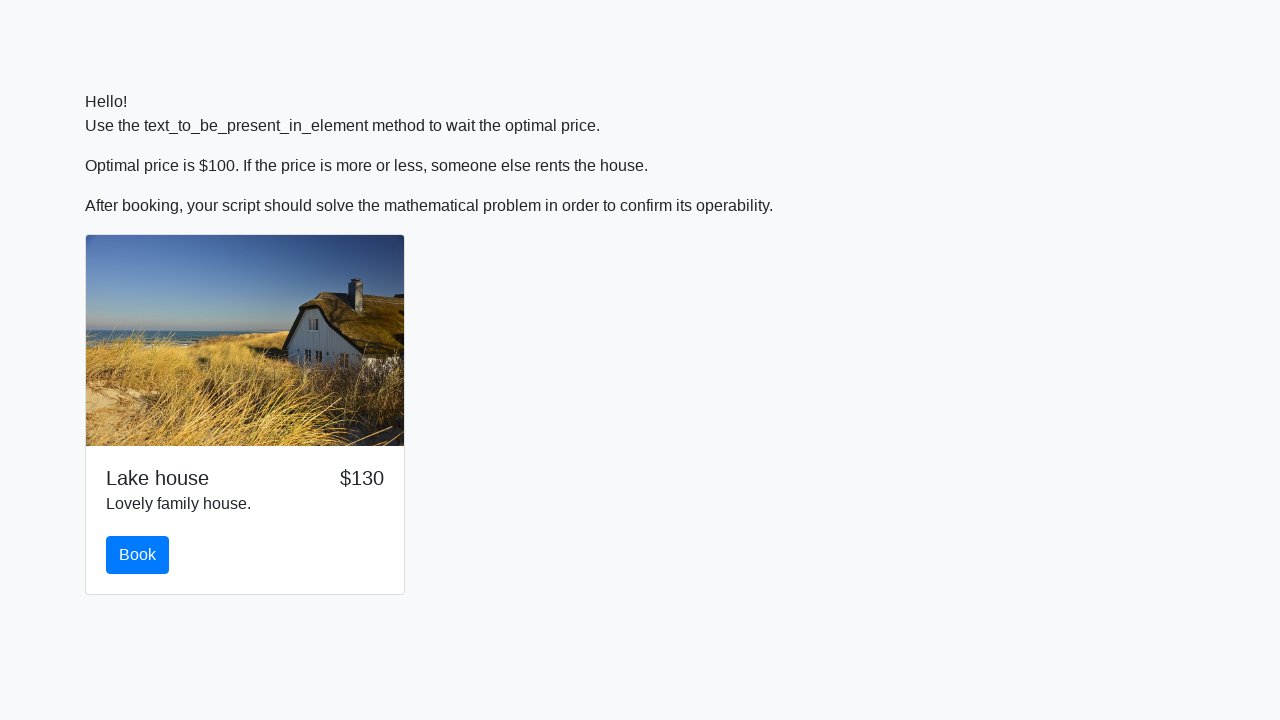